Tests that the Due column in table 1 can be sorted in descending order by clicking the column header twice

Starting URL: http://the-internet.herokuapp.com/tables

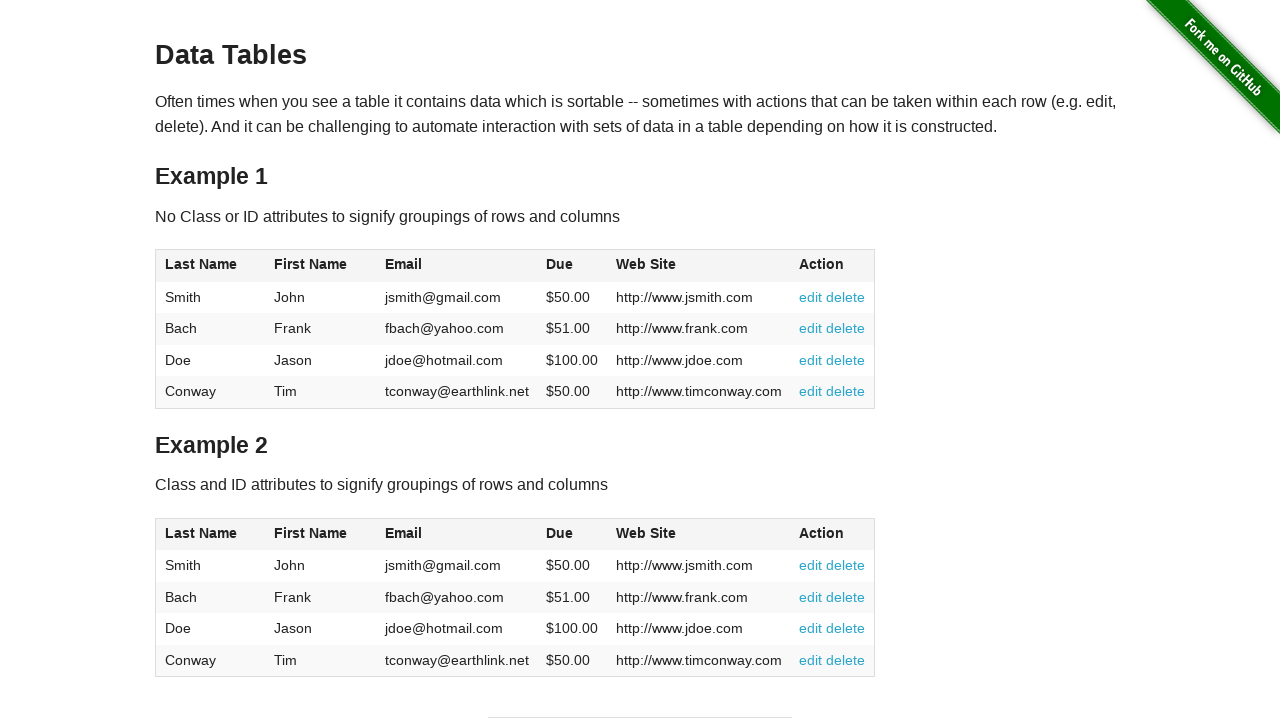

Clicked Due column header in table 1 (first click) at (572, 266) on #table1 thead tr th:nth-of-type(4)
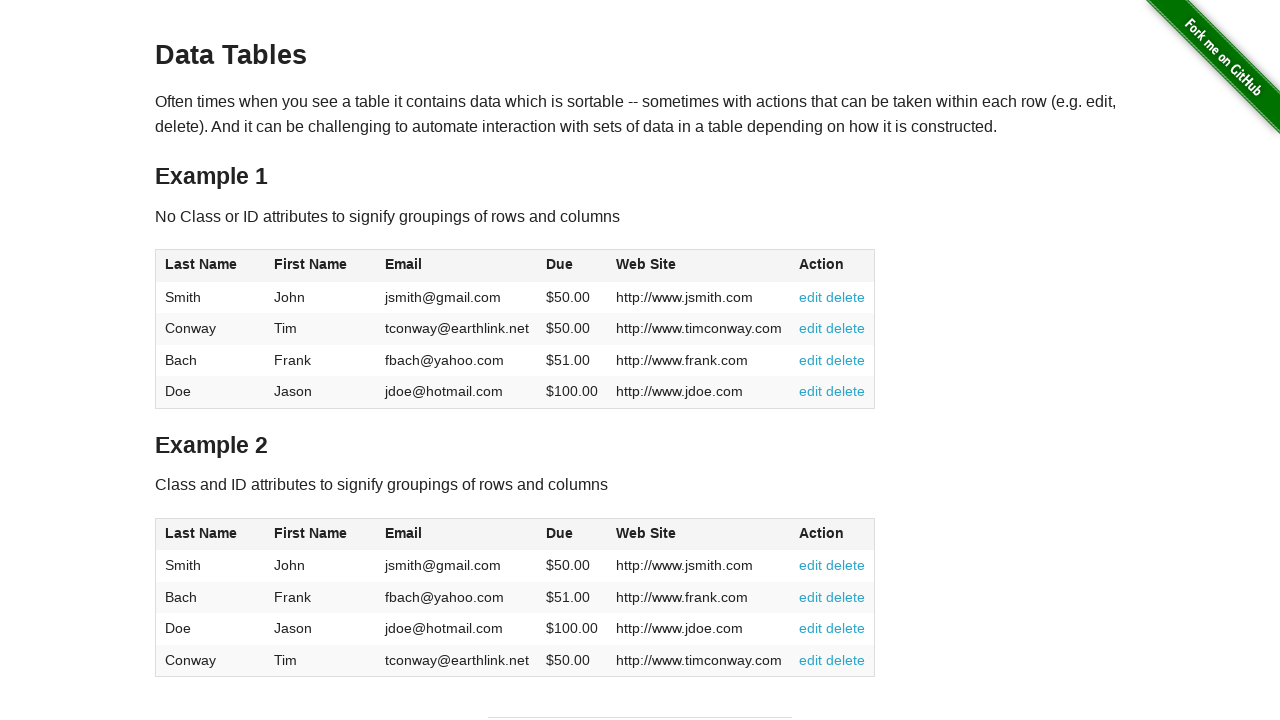

Clicked Due column header in table 1 (second click to sort descending) at (572, 266) on #table1 thead tr th:nth-of-type(4)
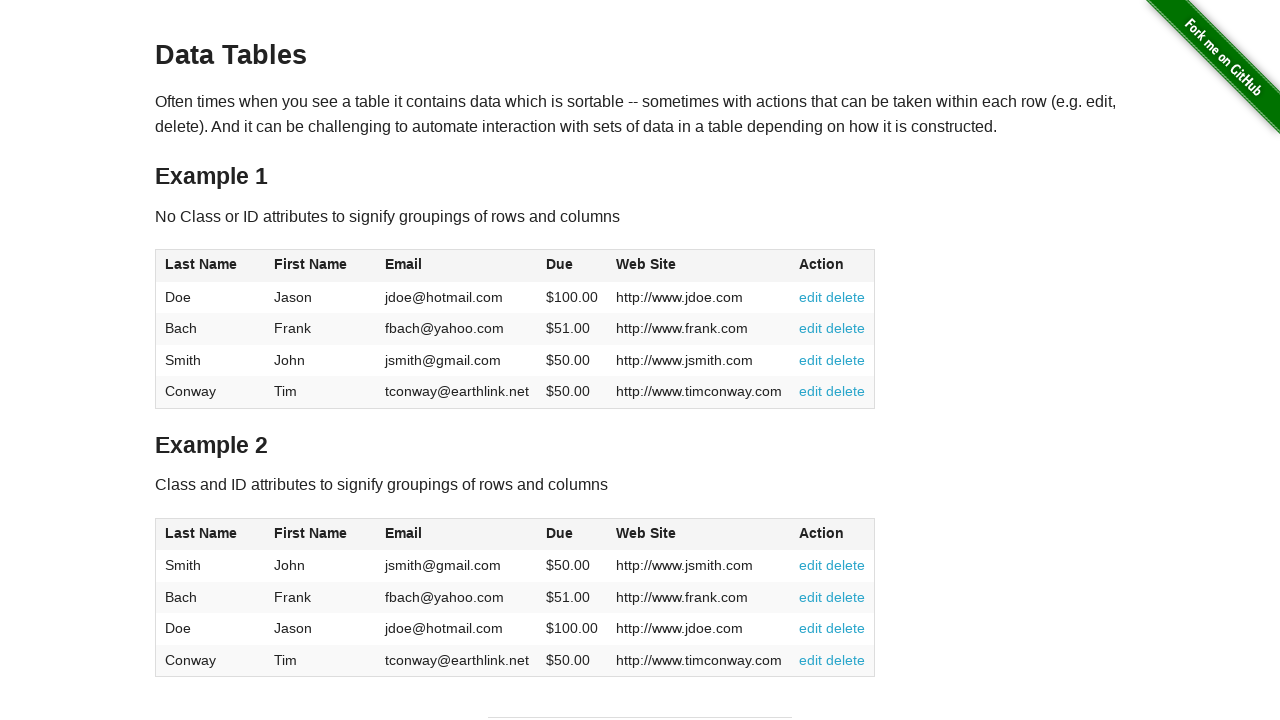

Due column values are now visible in table 1
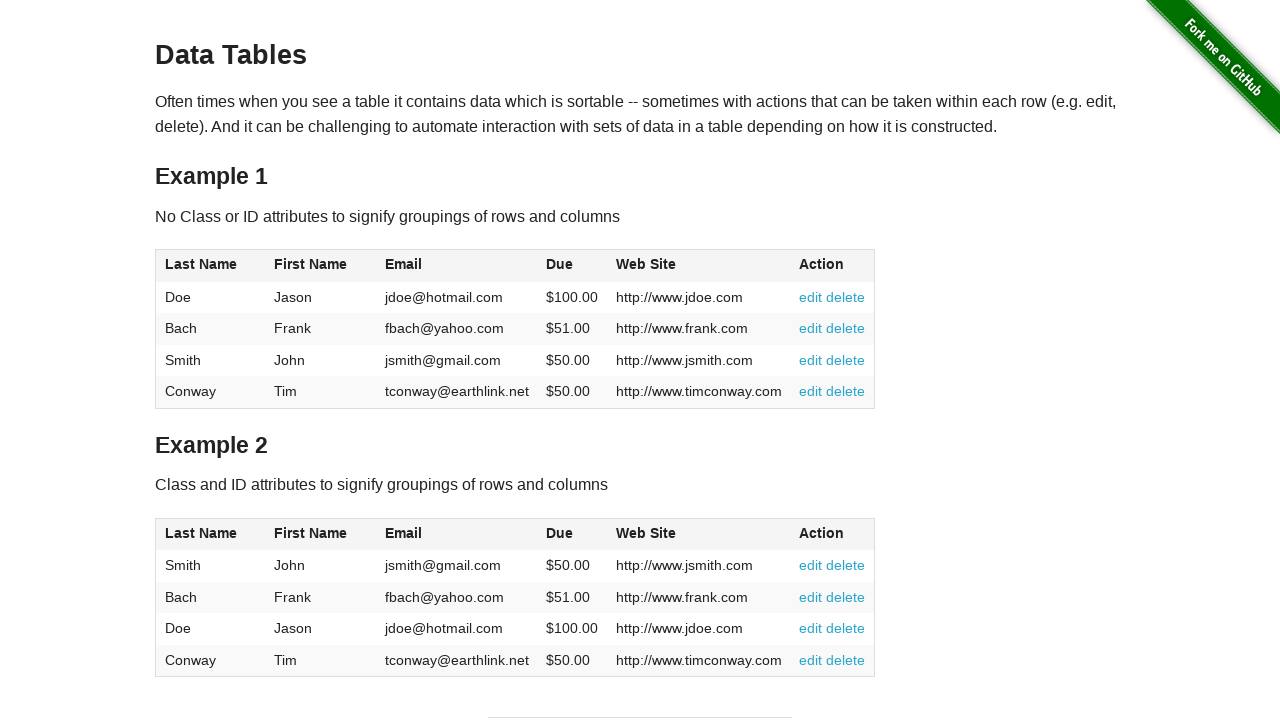

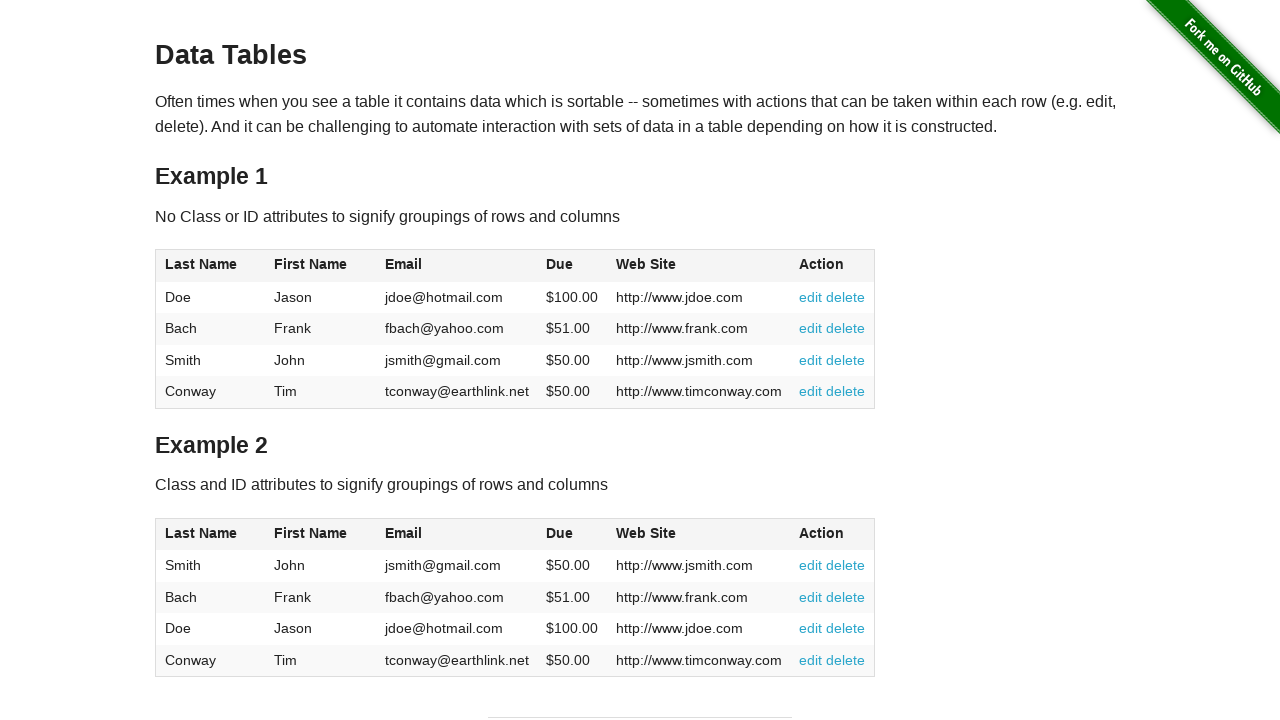